Tests filling a username field in a basic HTML form and submitting it to verify the value is correctly processed

Starting URL: https://testpages.eviltester.com/styled/basic-html-form-test.html

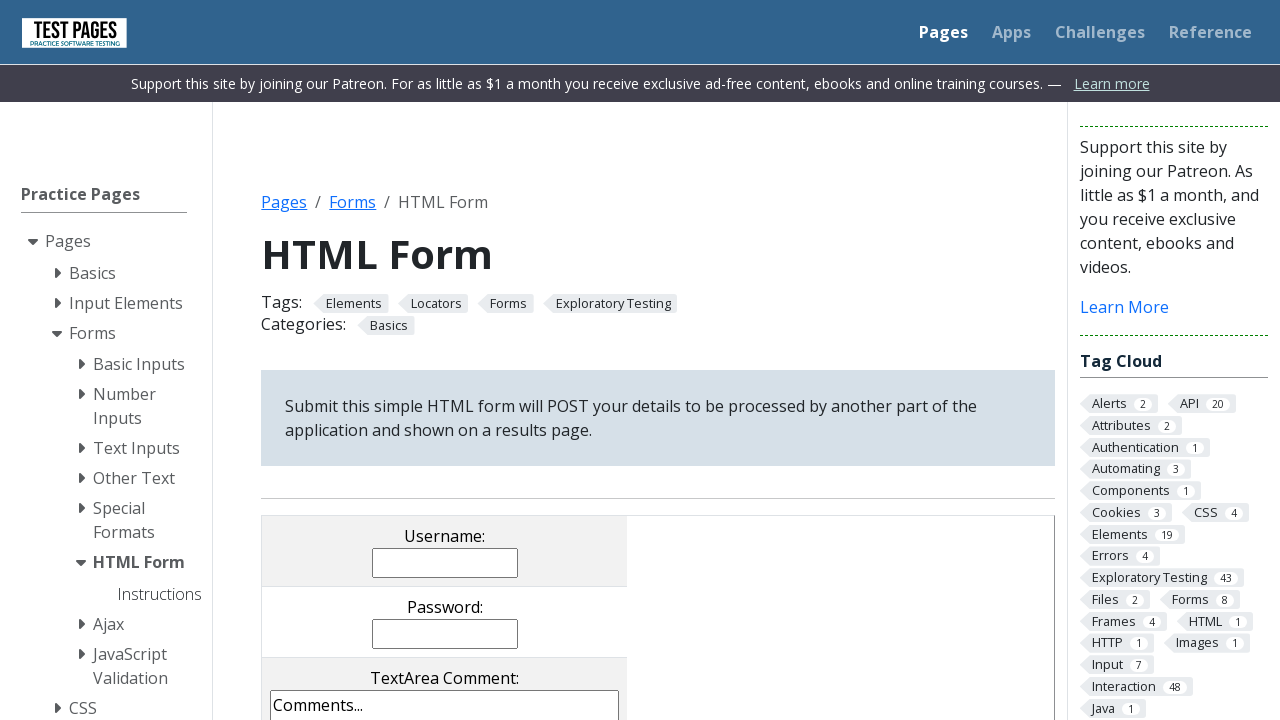

Filled username field with 'Evgeniia' on input[name='username']
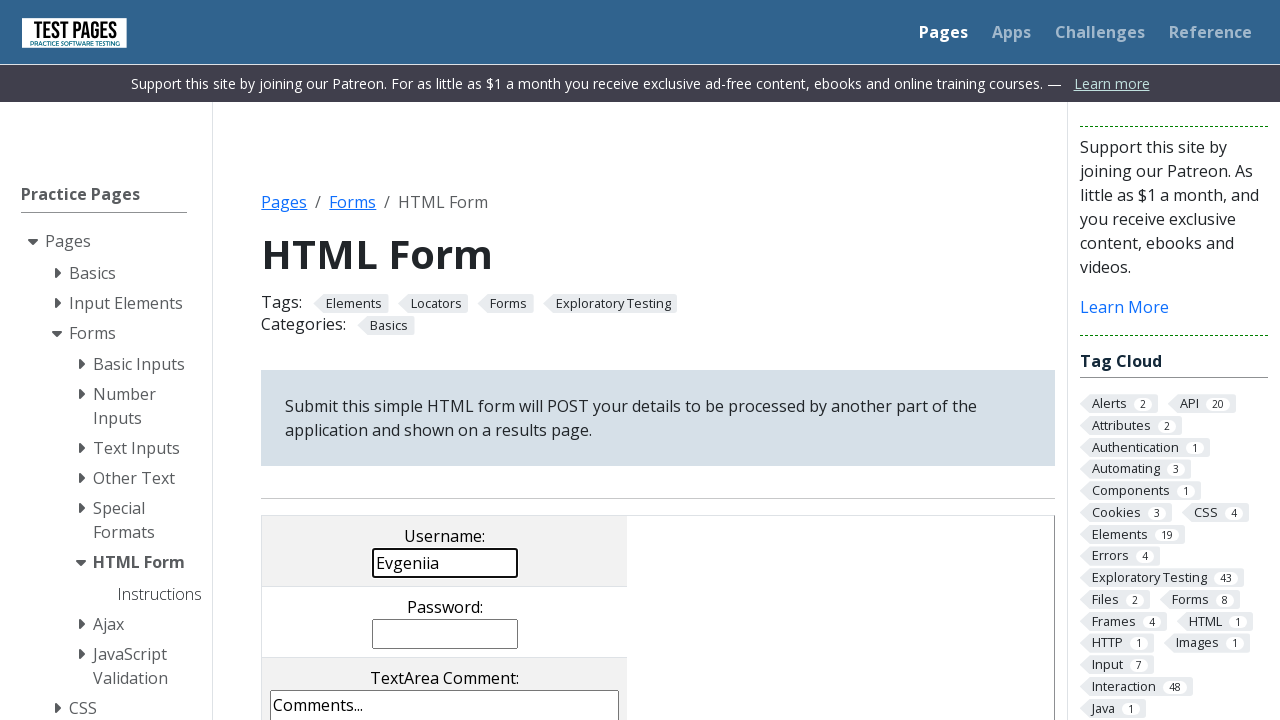

Clicked submit button to submit the form at (504, 360) on input[value='submit']
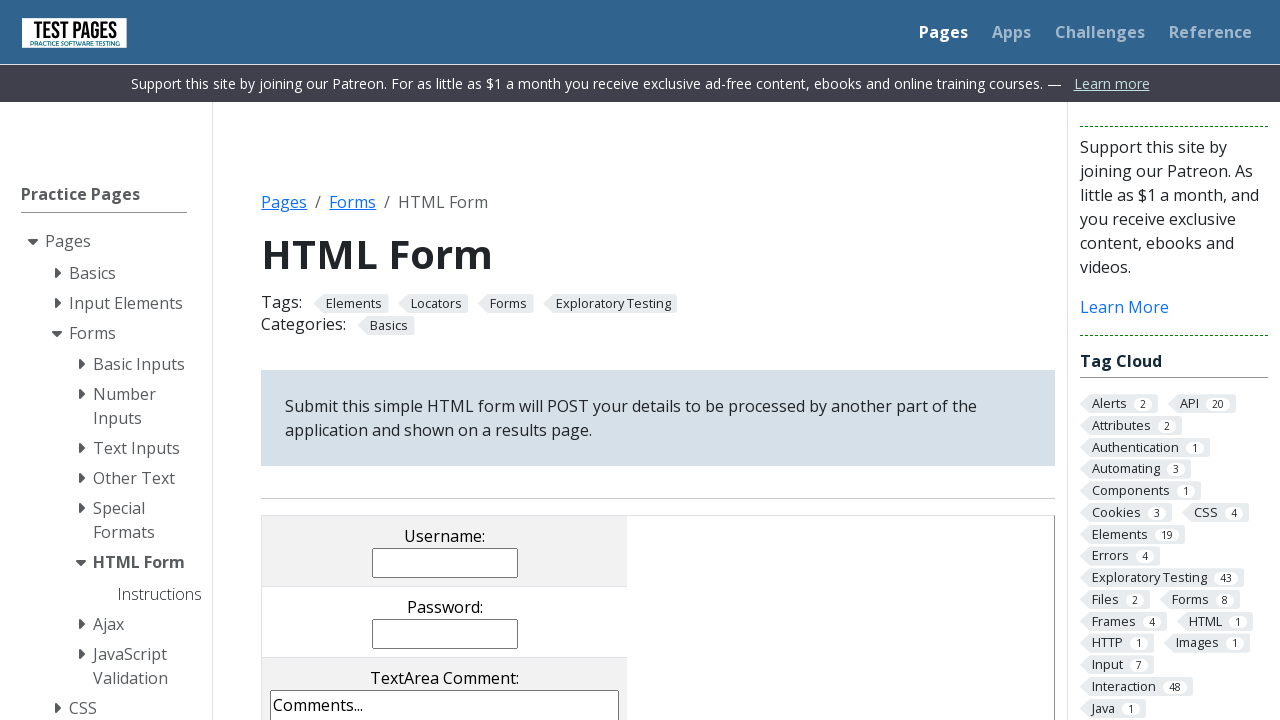

Username result field appeared and loaded
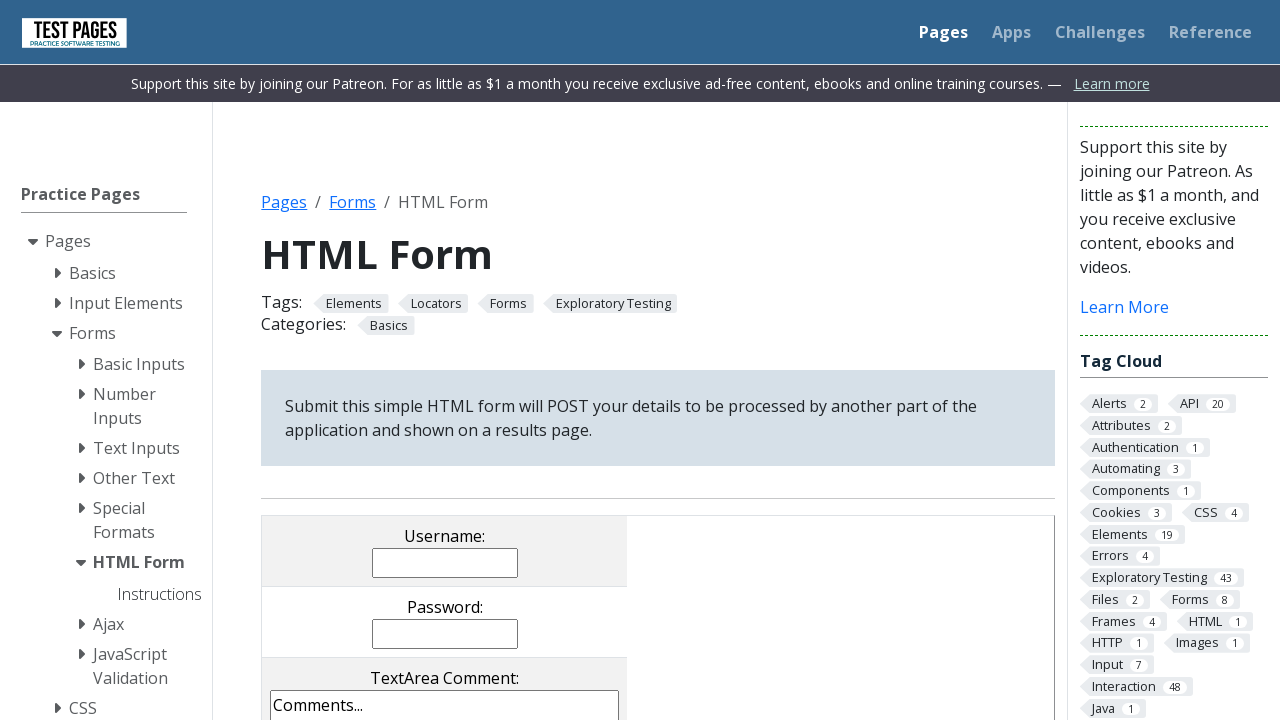

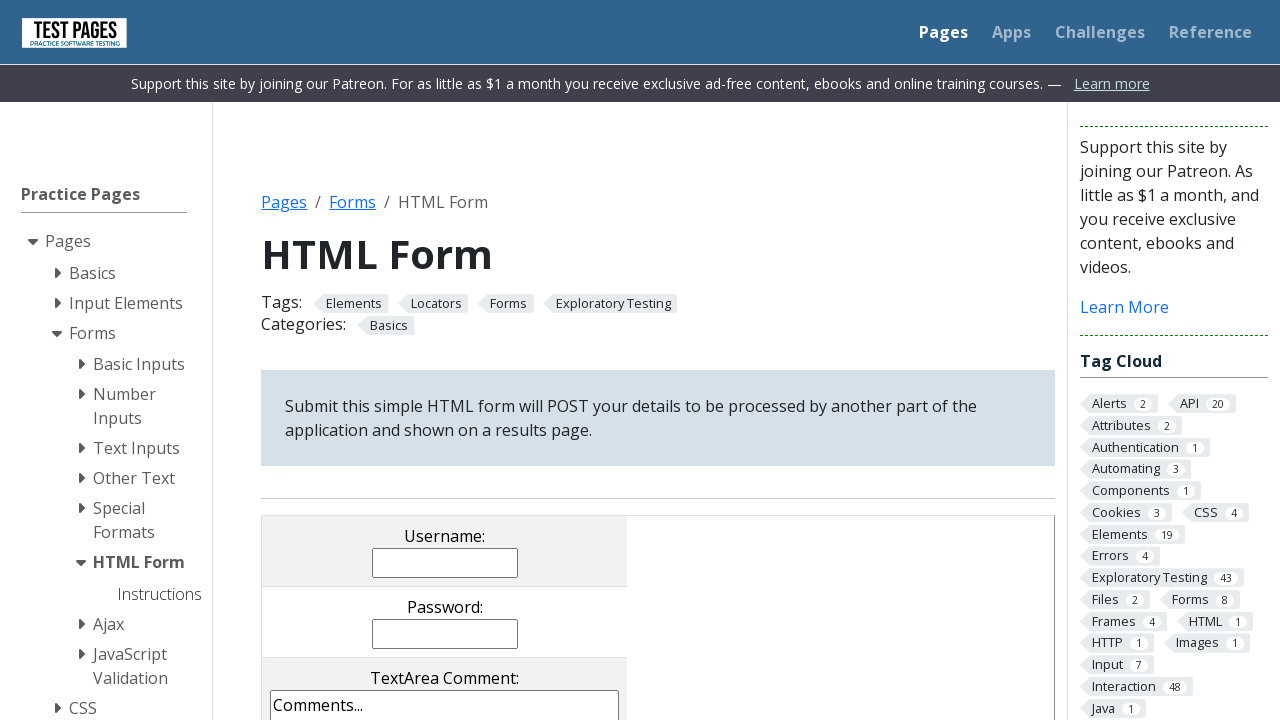